Tests filtering to display only completed items

Starting URL: https://demo.playwright.dev/todomvc

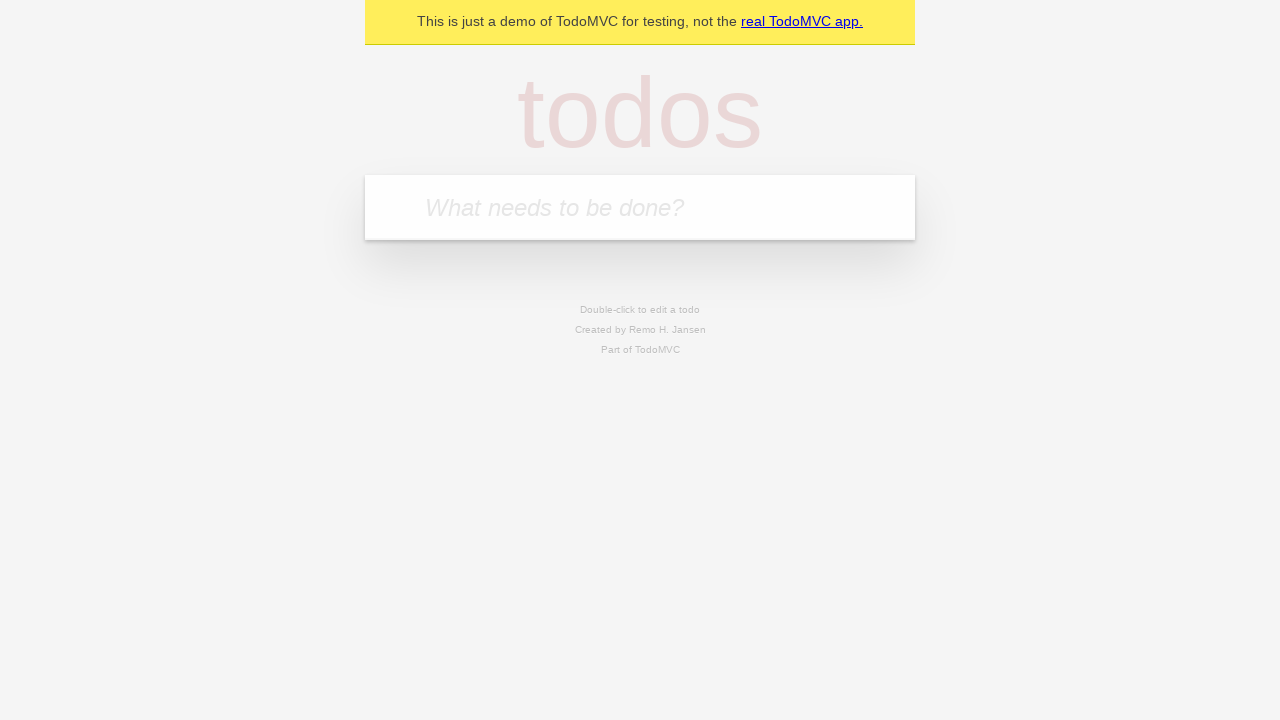

Filled todo input with 'buy some cheese' on internal:attr=[placeholder="What needs to be done?"i]
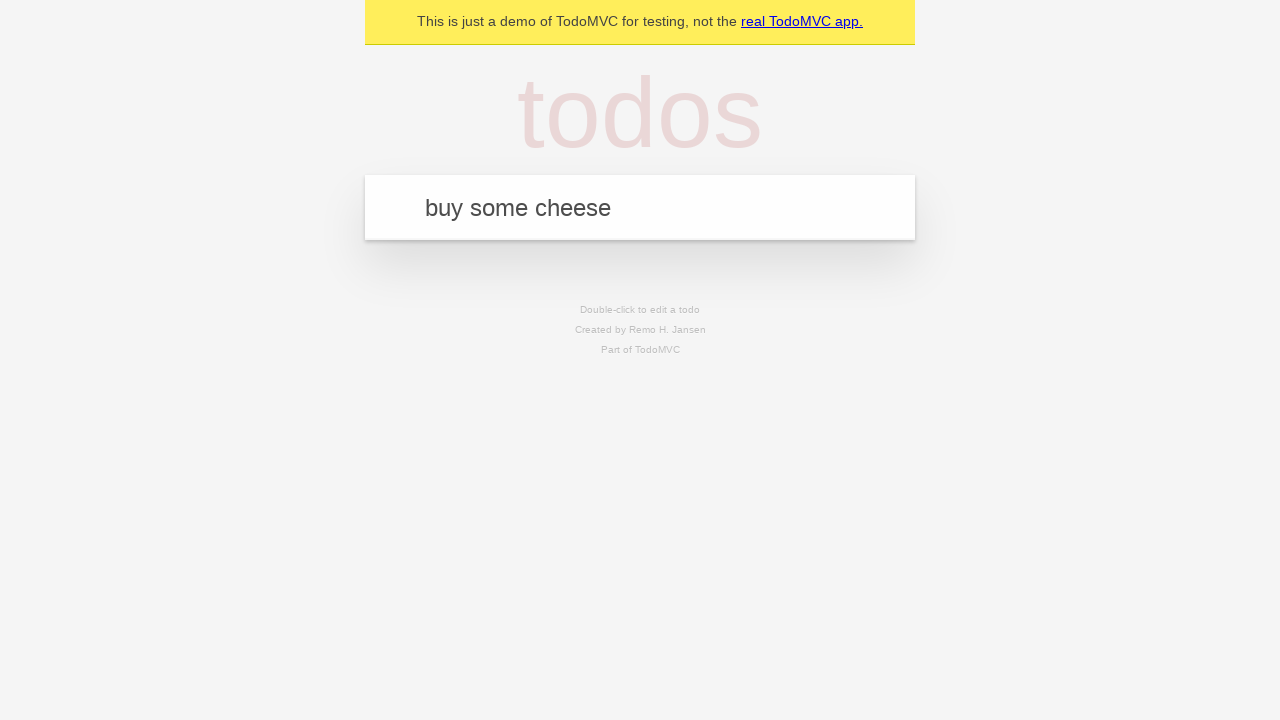

Pressed Enter to add first todo item on internal:attr=[placeholder="What needs to be done?"i]
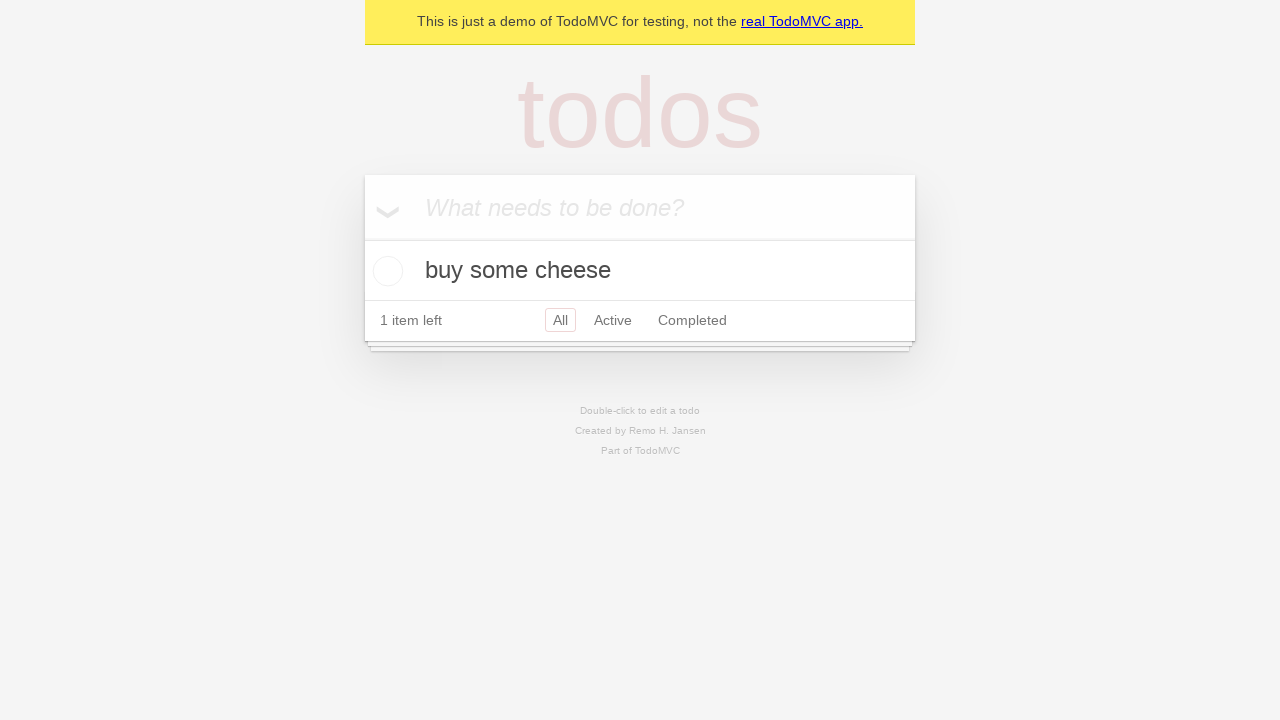

Filled todo input with 'feed the cat' on internal:attr=[placeholder="What needs to be done?"i]
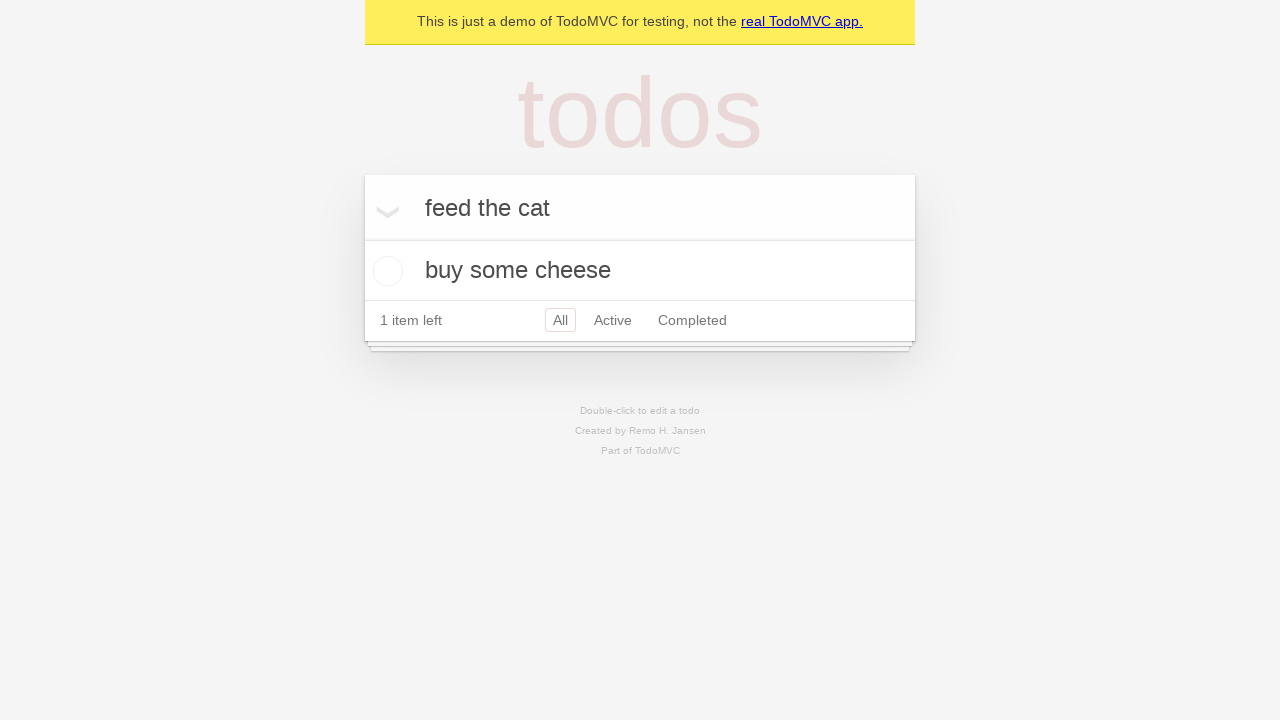

Pressed Enter to add second todo item on internal:attr=[placeholder="What needs to be done?"i]
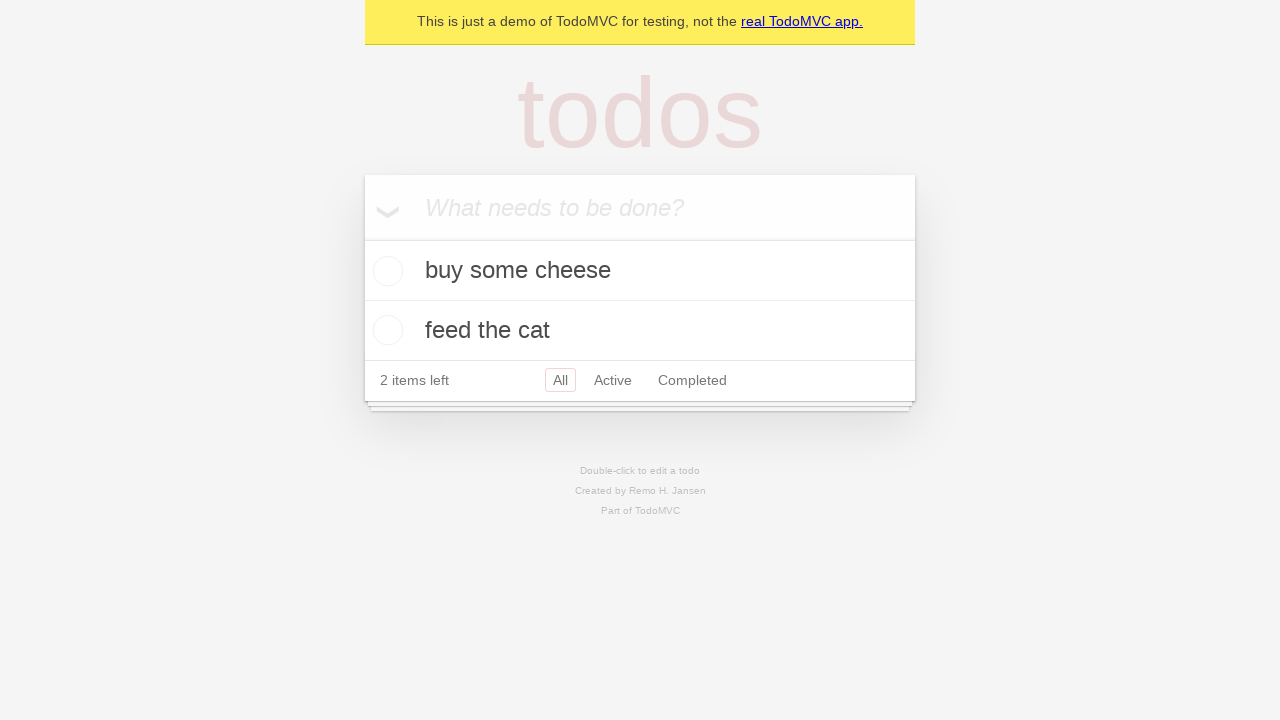

Filled todo input with 'book a doctors appointment' on internal:attr=[placeholder="What needs to be done?"i]
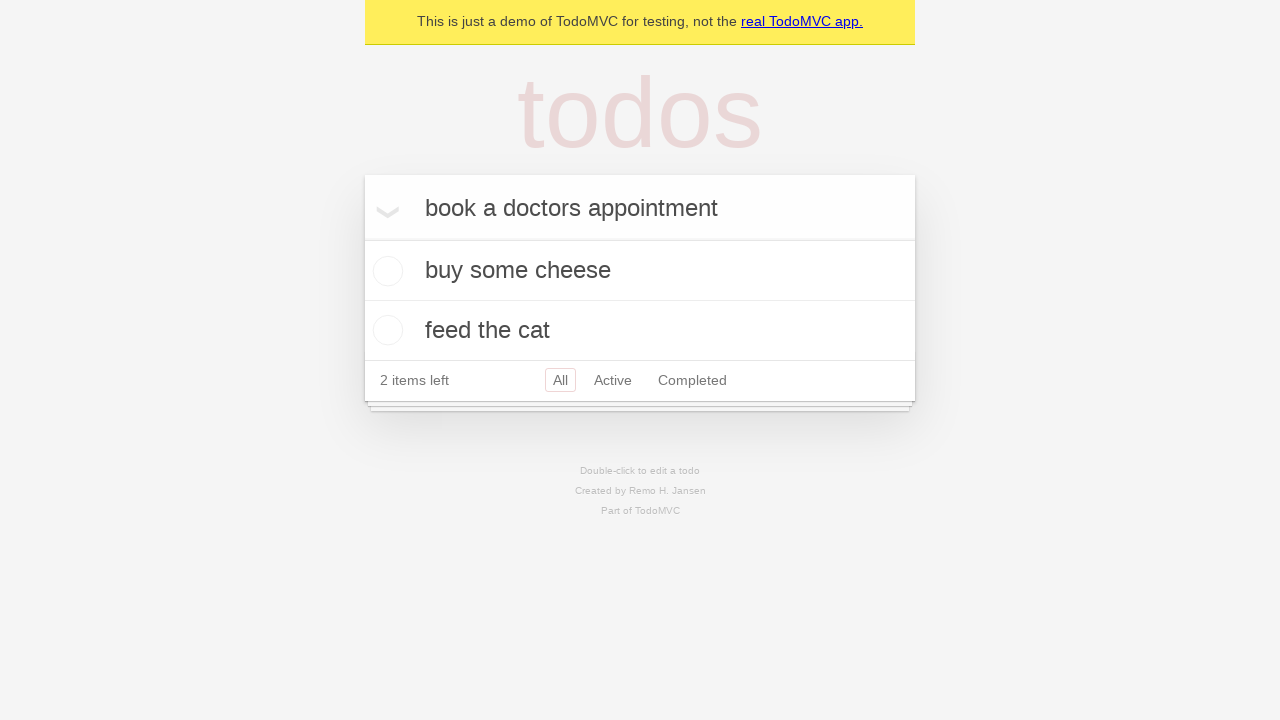

Pressed Enter to add third todo item on internal:attr=[placeholder="What needs to be done?"i]
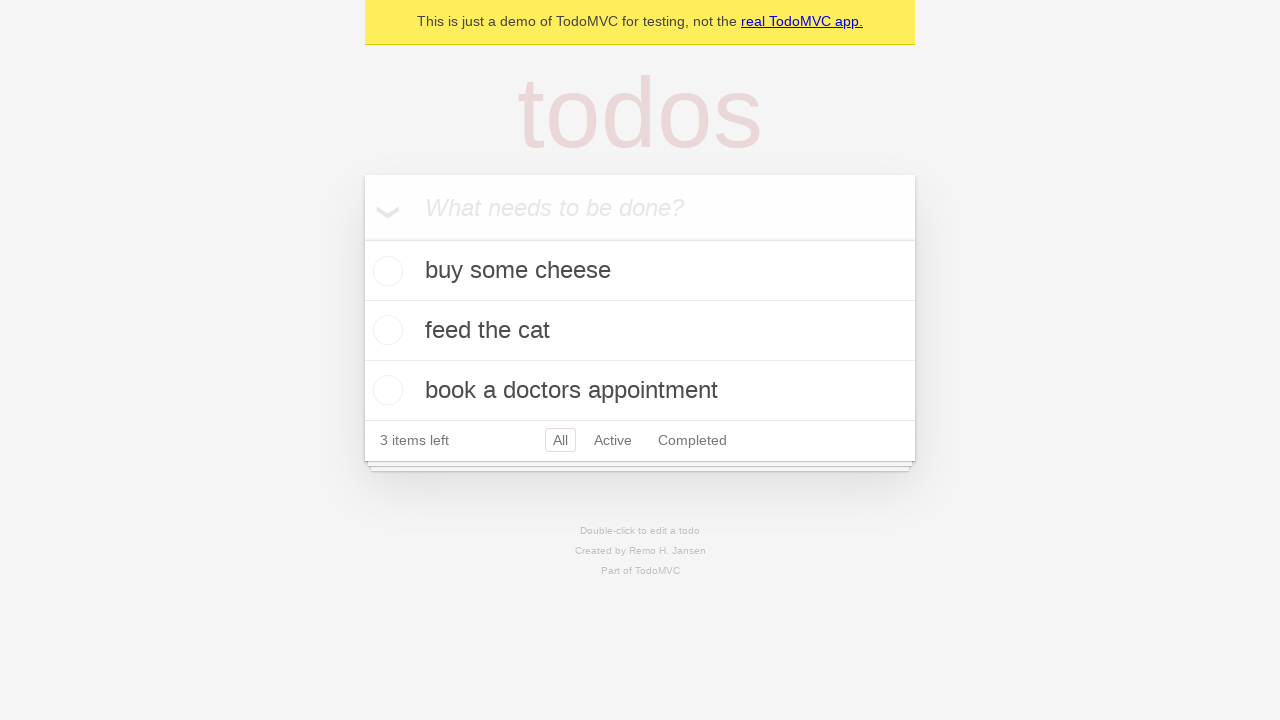

Checked the second todo item 'feed the cat' at (385, 330) on [data-testid='todo-item'] >> nth=1 >> internal:role=checkbox
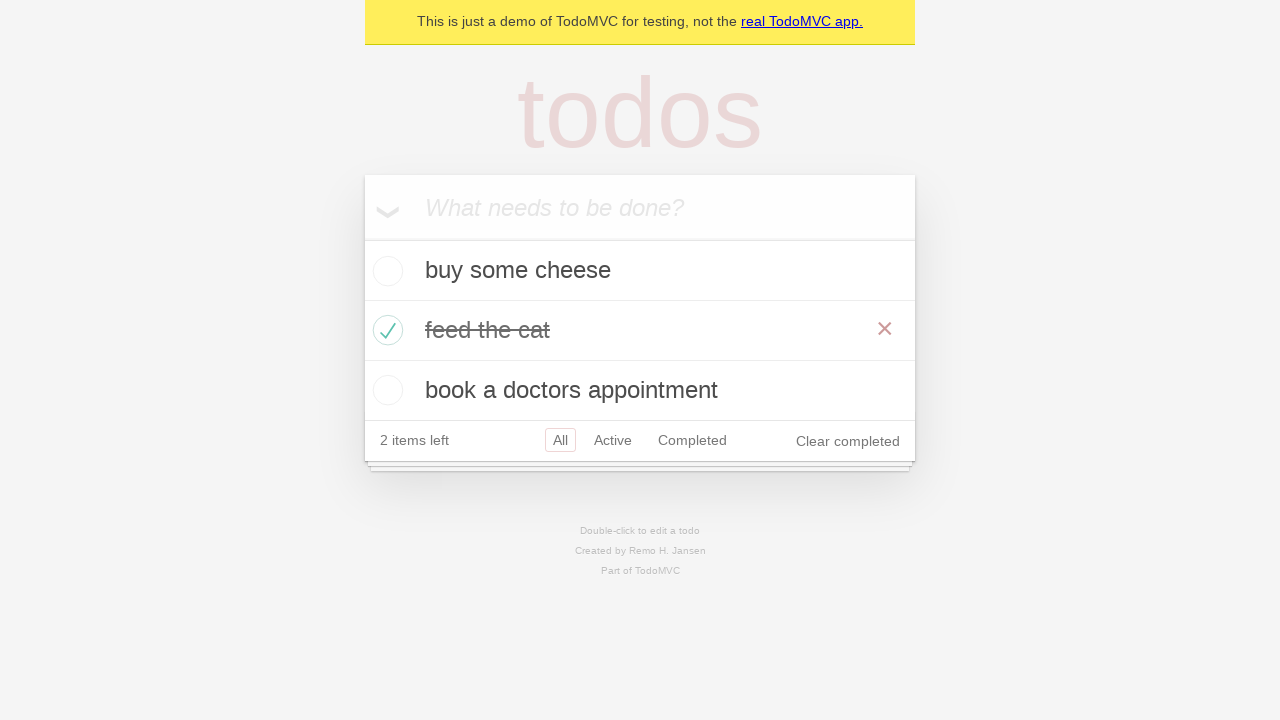

Clicked 'Completed' filter link to display only completed items at (692, 440) on internal:role=link[name="Completed"i]
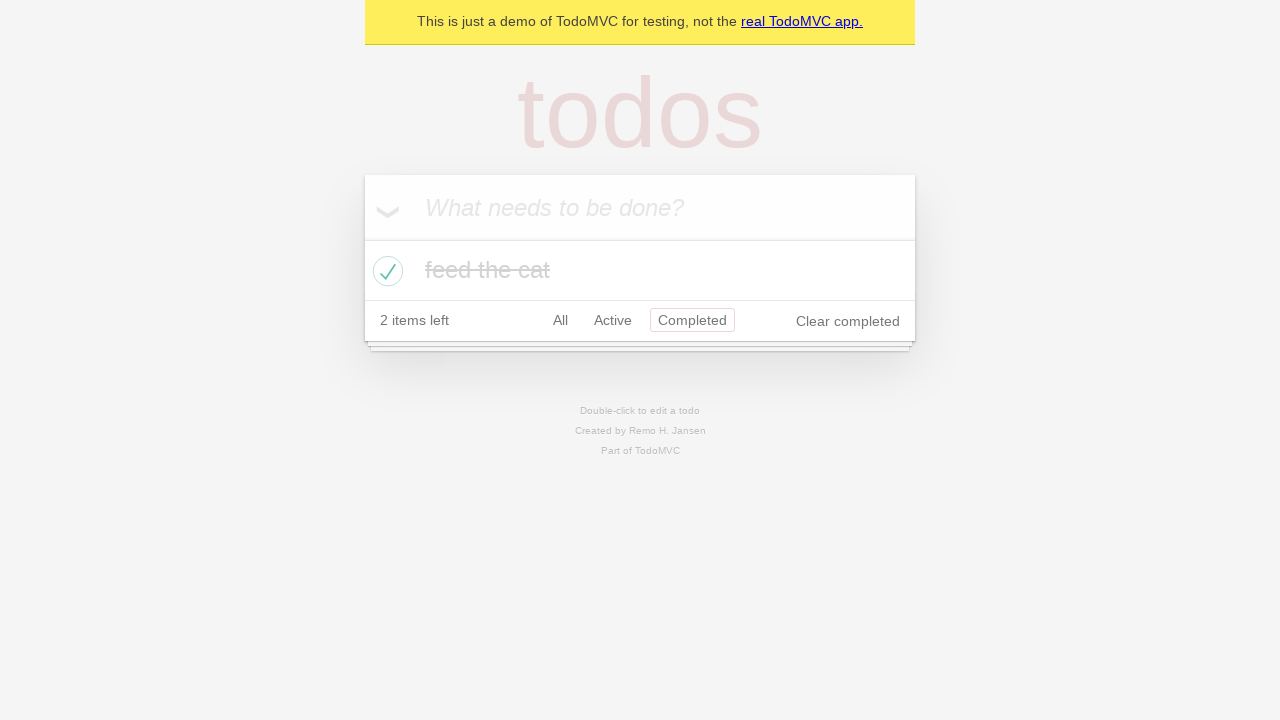

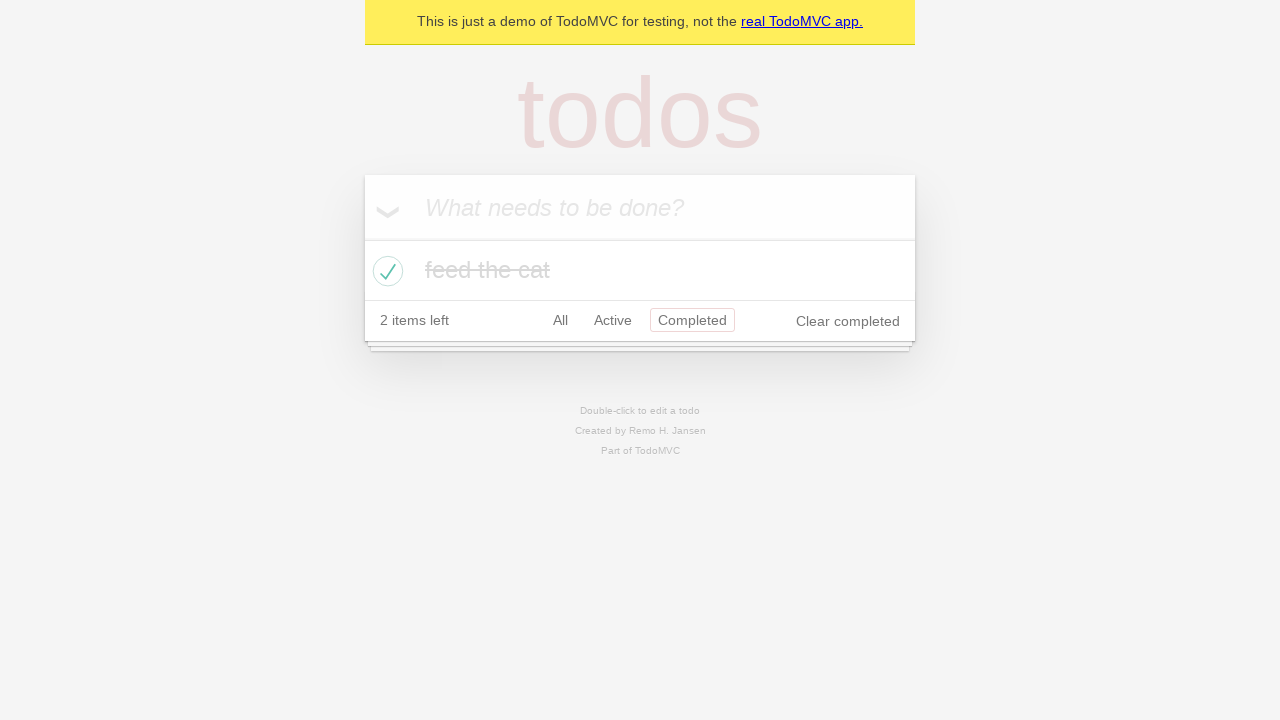